Tests tab handling by opening a new tab, switching to it, reading text, and closing it

Starting URL: https://demoqa.com/browser-windows

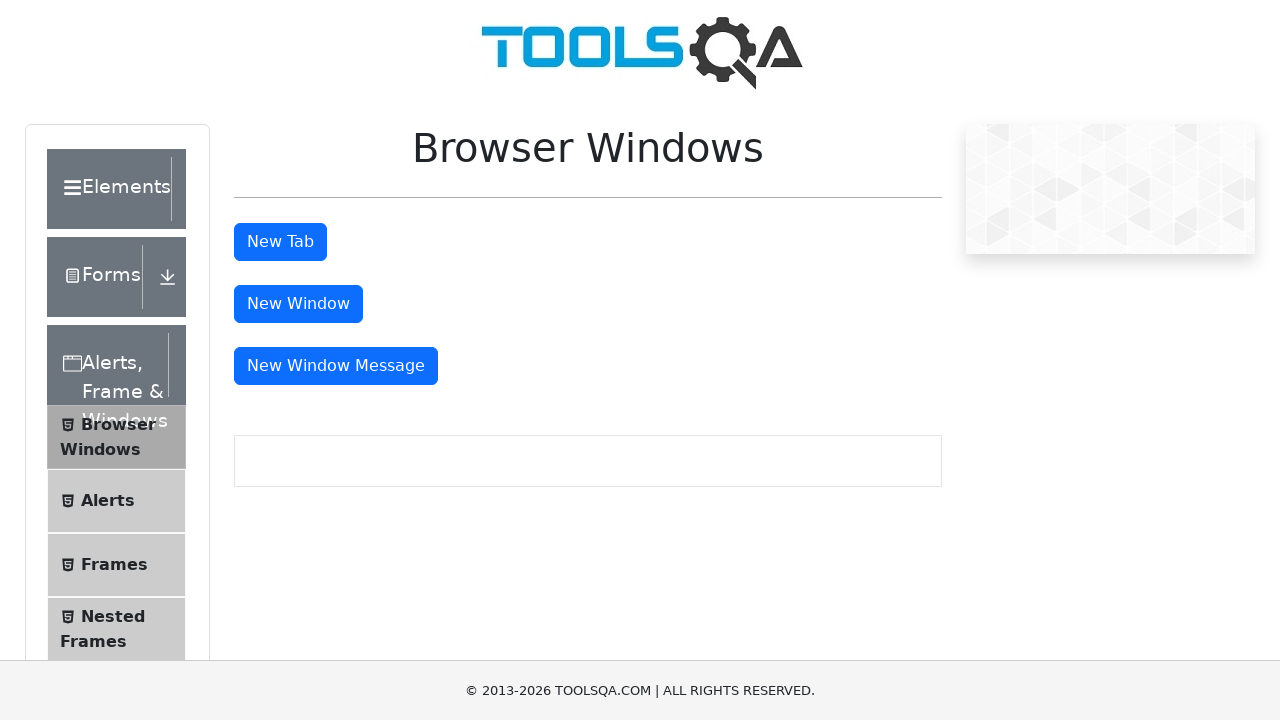

Clicked tab button to open new tab at (280, 242) on #tabButton
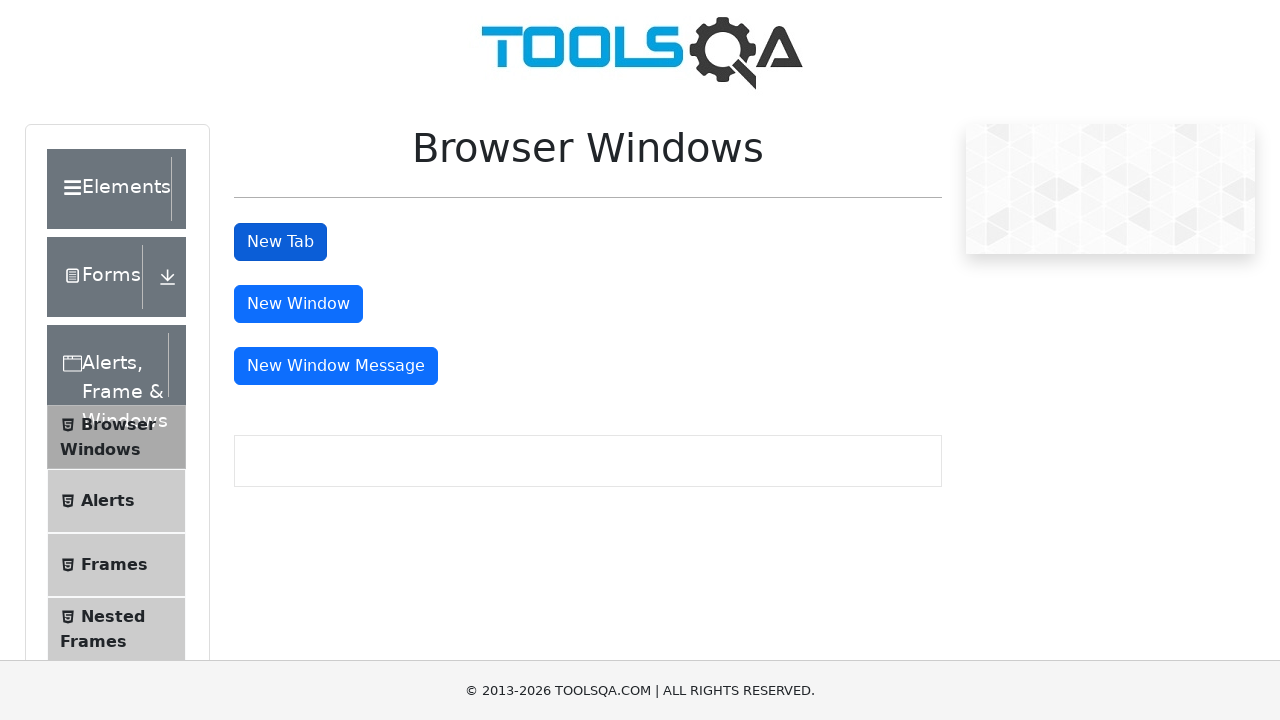

New tab opened and captured
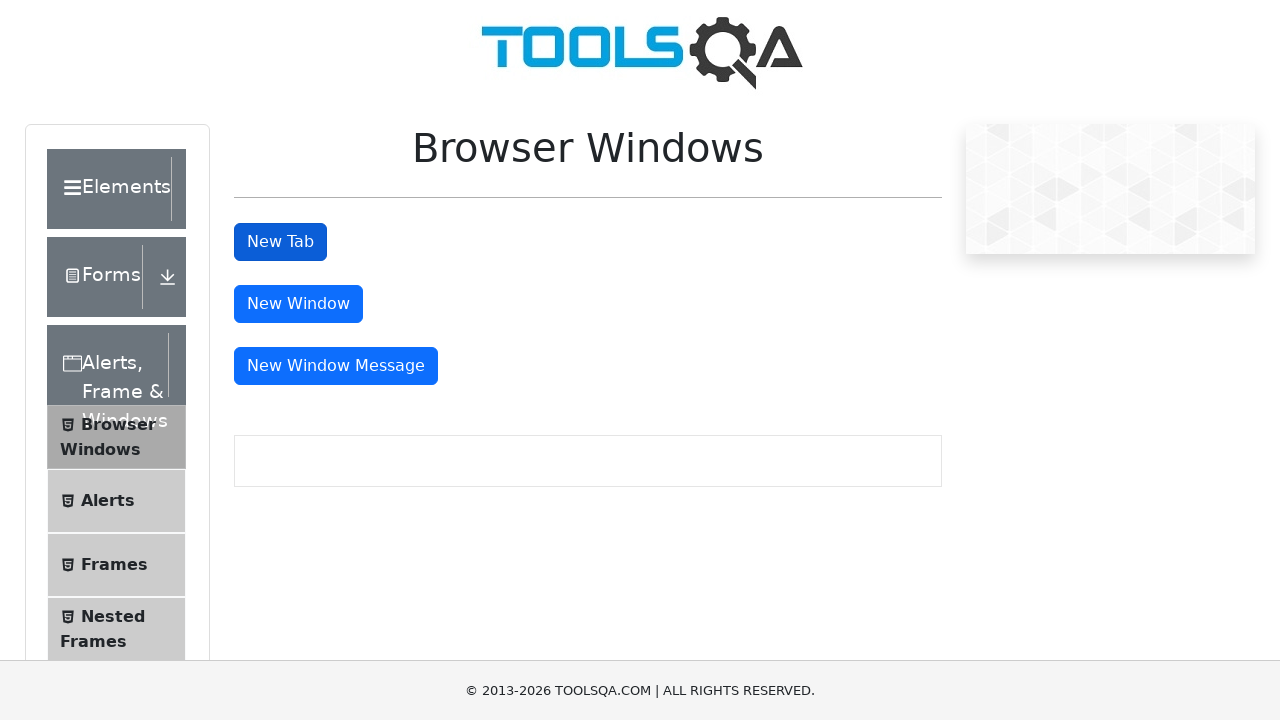

Waited for sample heading to load in new tab
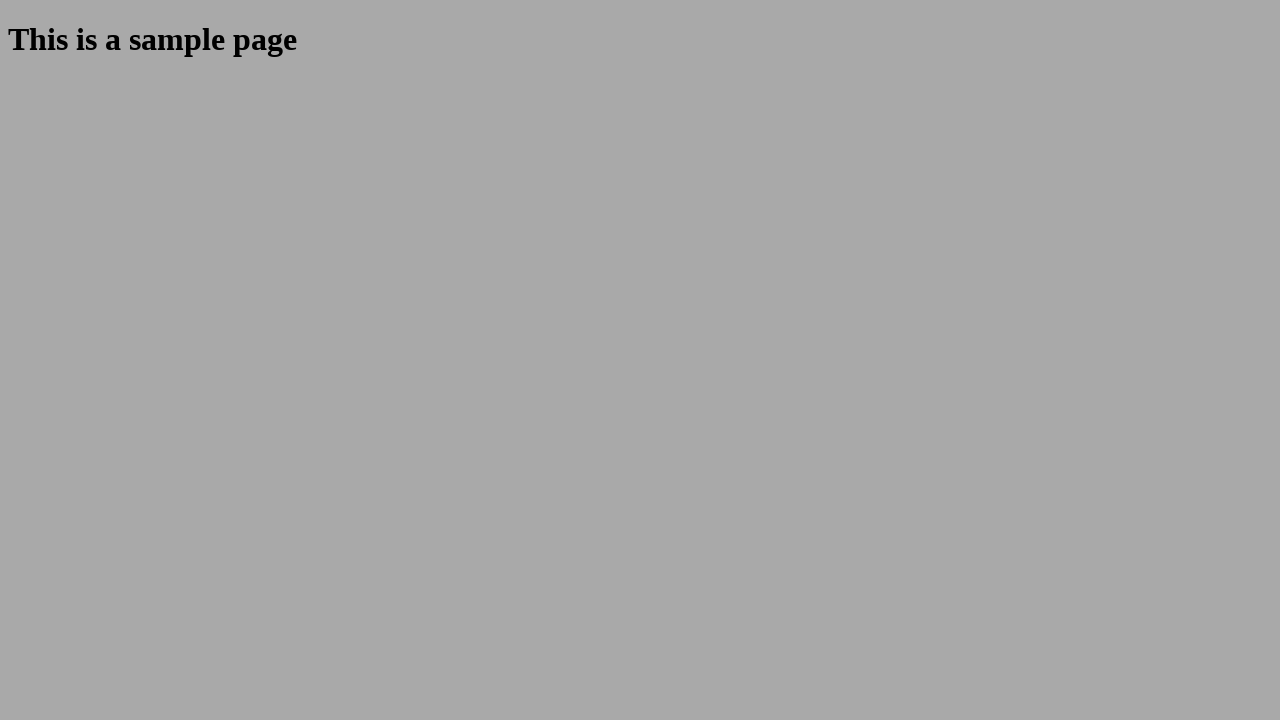

Closed the new tab
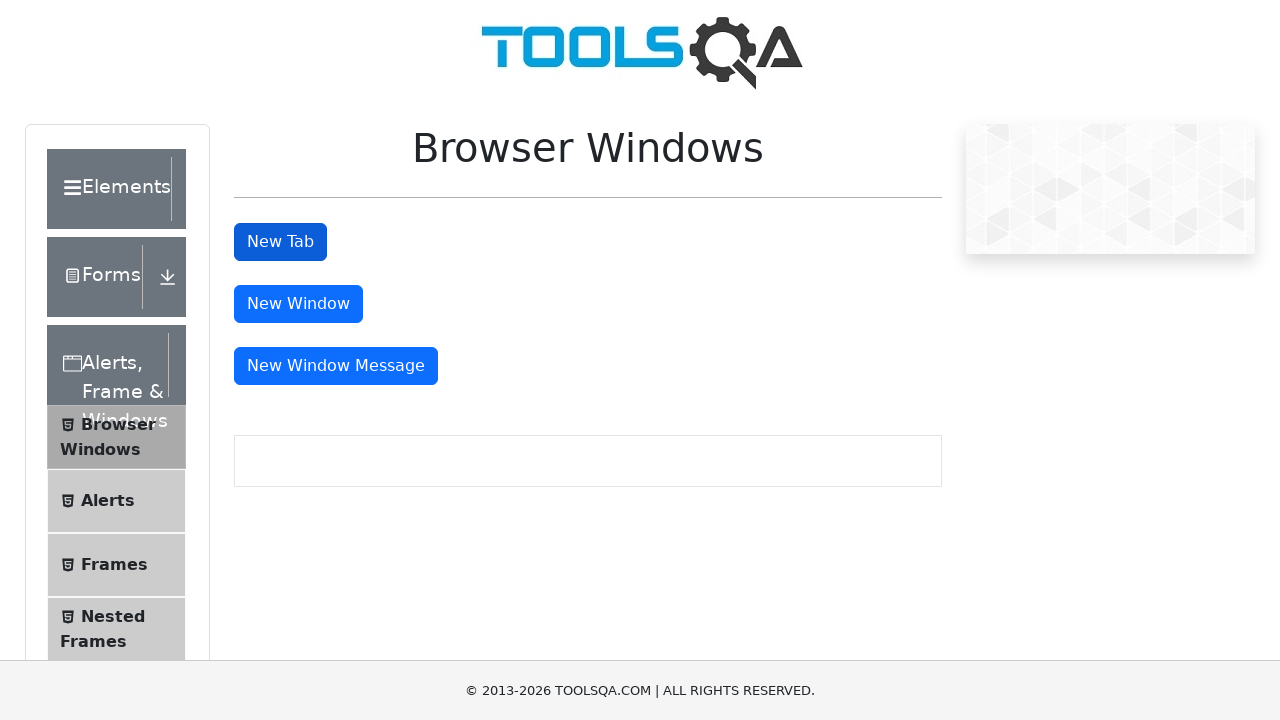

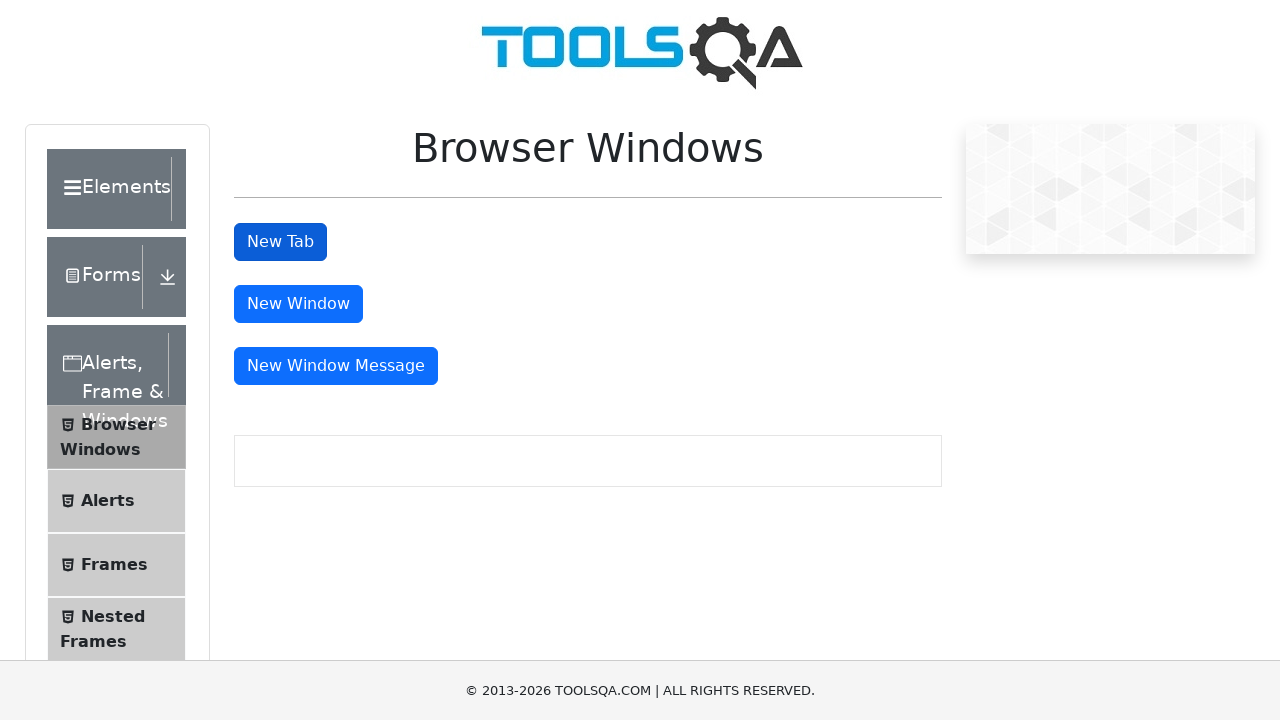